Tests creating a new todo list by entering a name and verifying it appears in the list

Starting URL: https://eviltester.github.io/simpletodolist/todolists.html

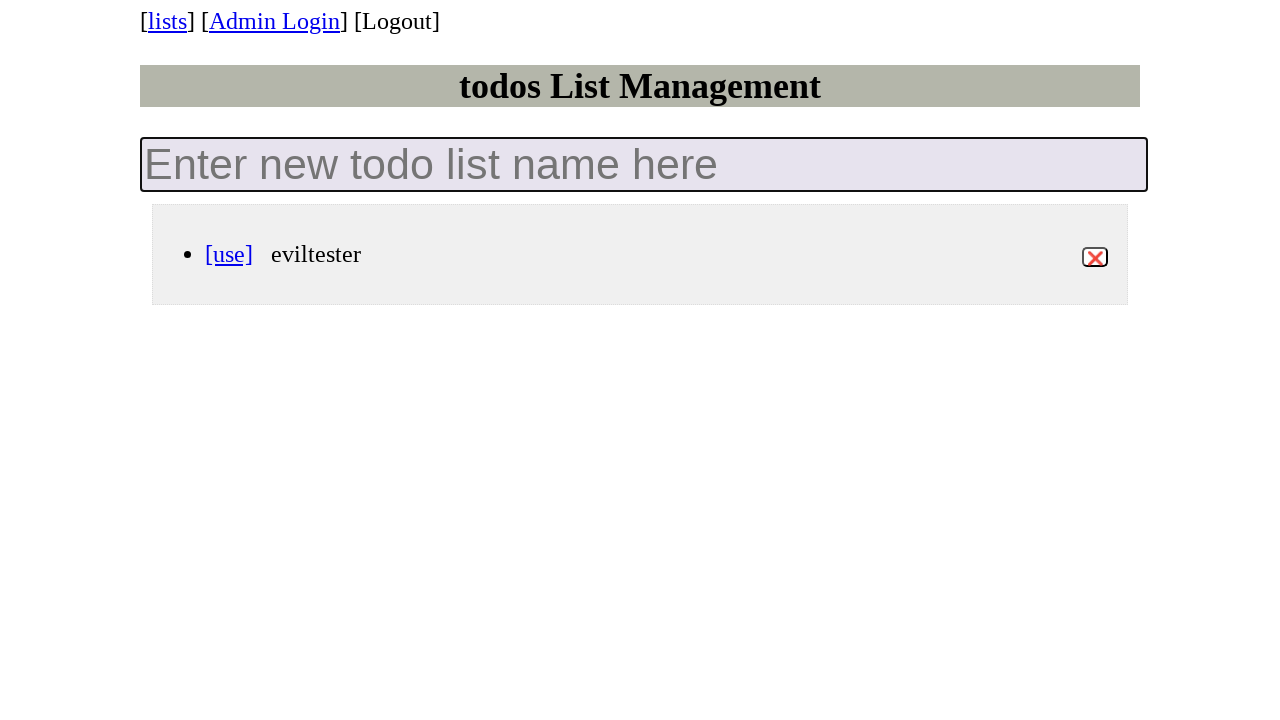

Filled todo list name input with 'My First Todo List' on input.new-todo-list
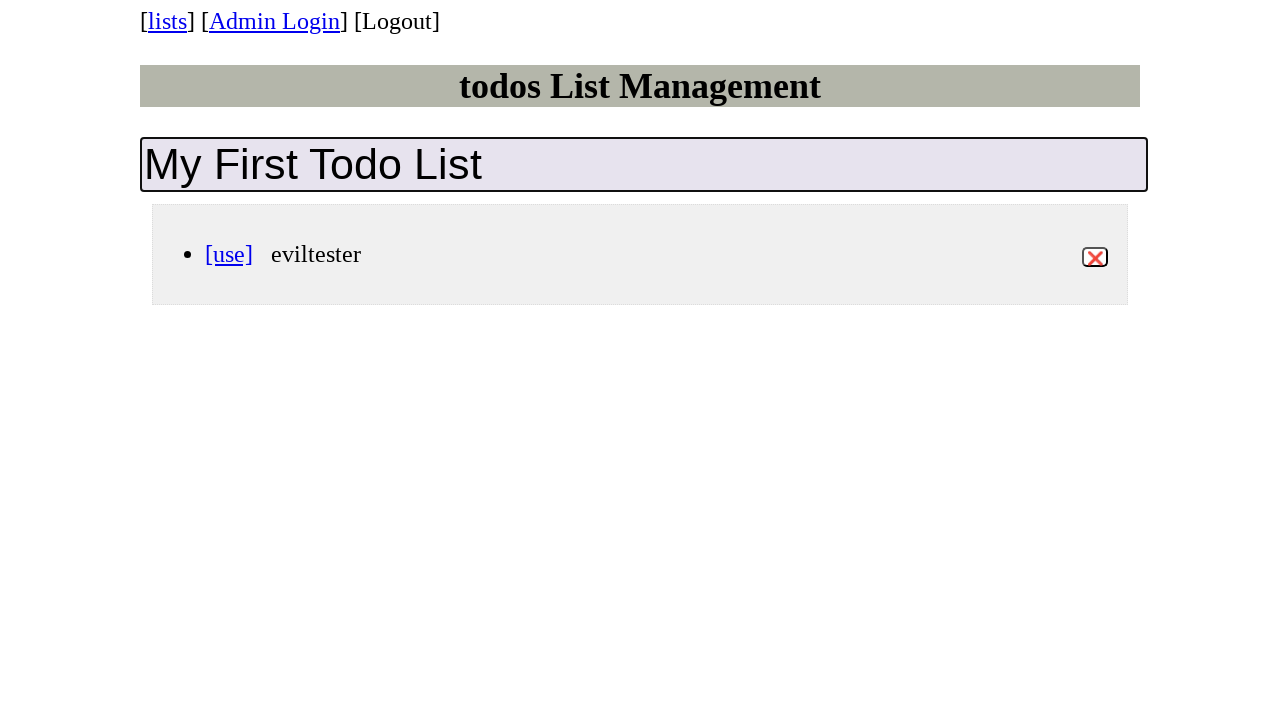

Pressed Enter to submit new todo list on input.new-todo-list
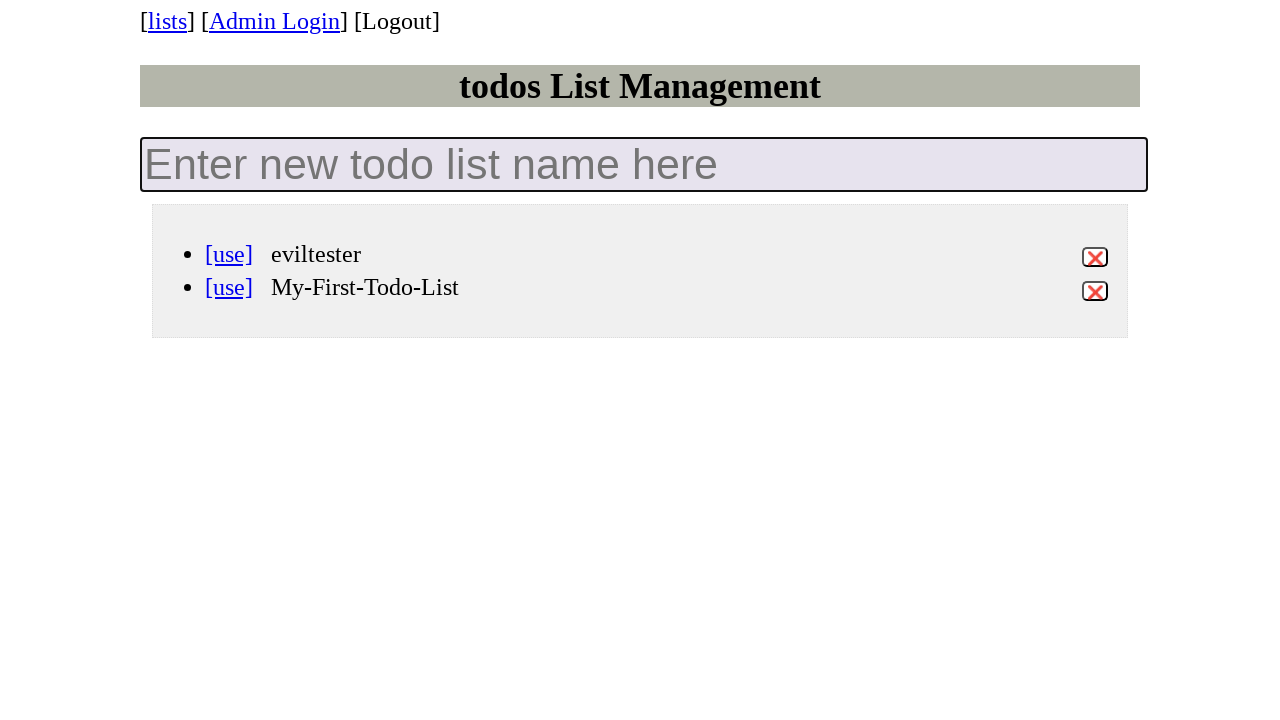

Waited for new todo list item to appear
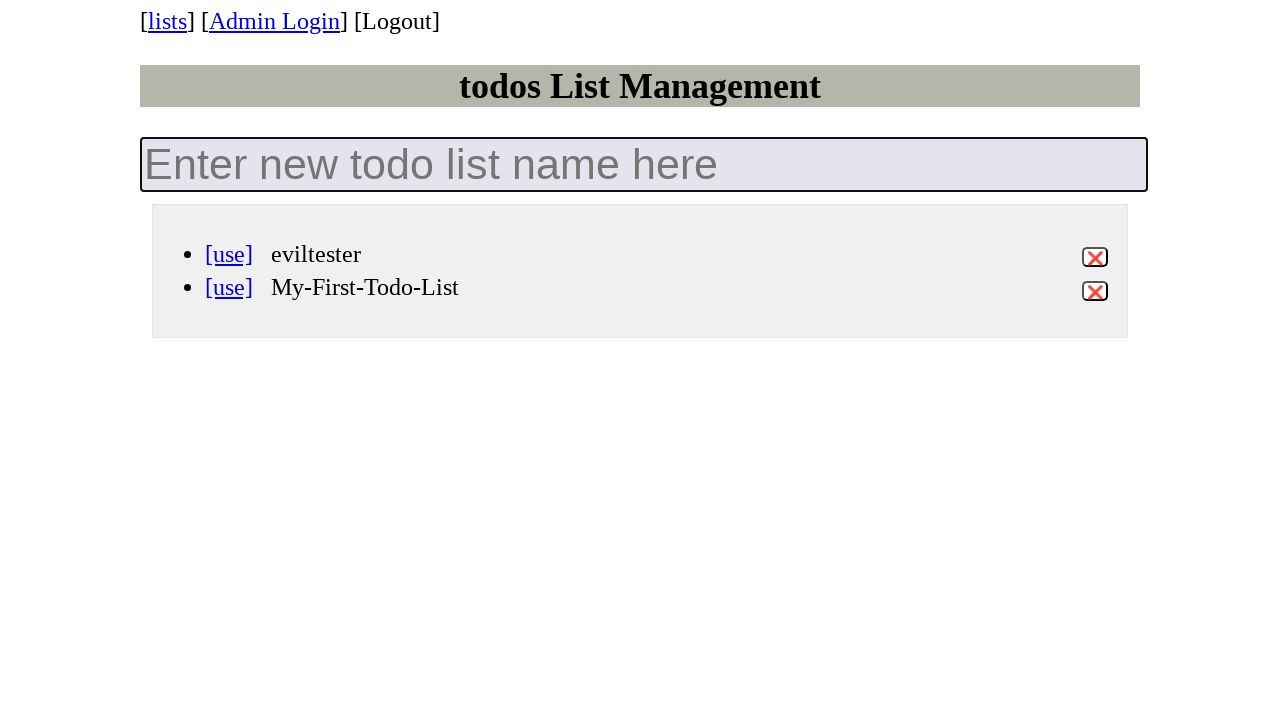

Located the new todo list item
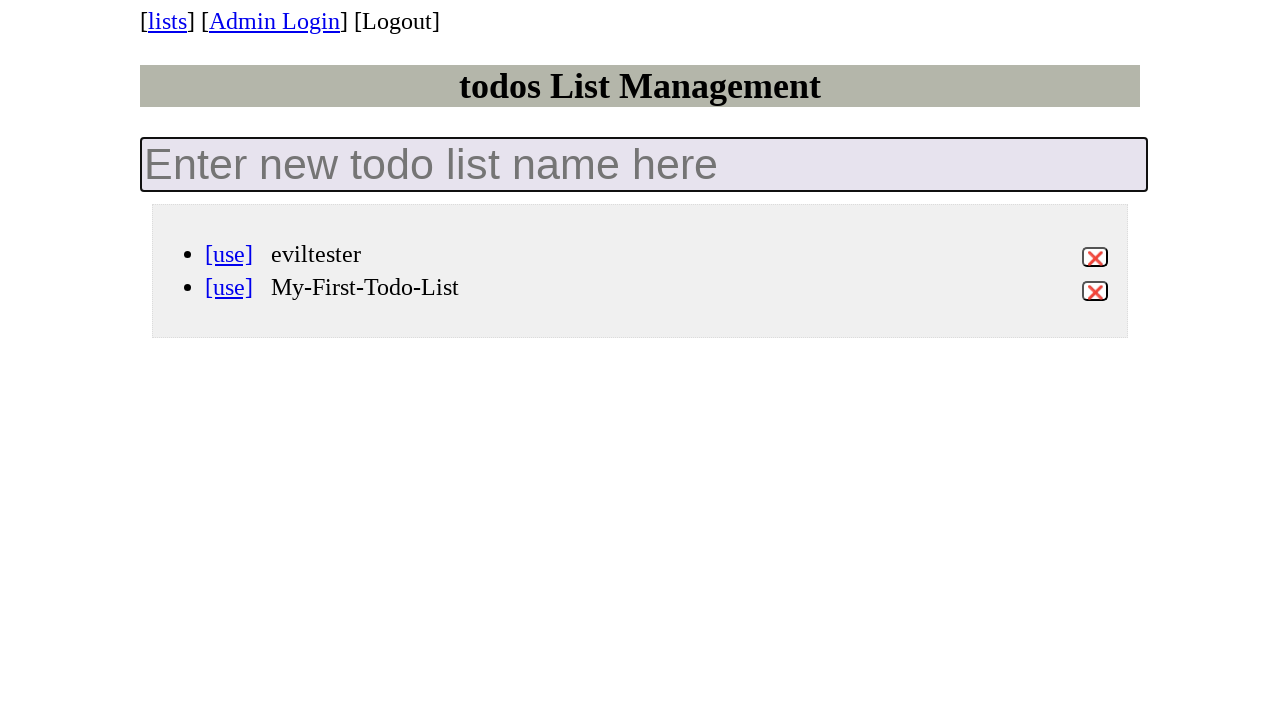

Retrieved label text from todo list item
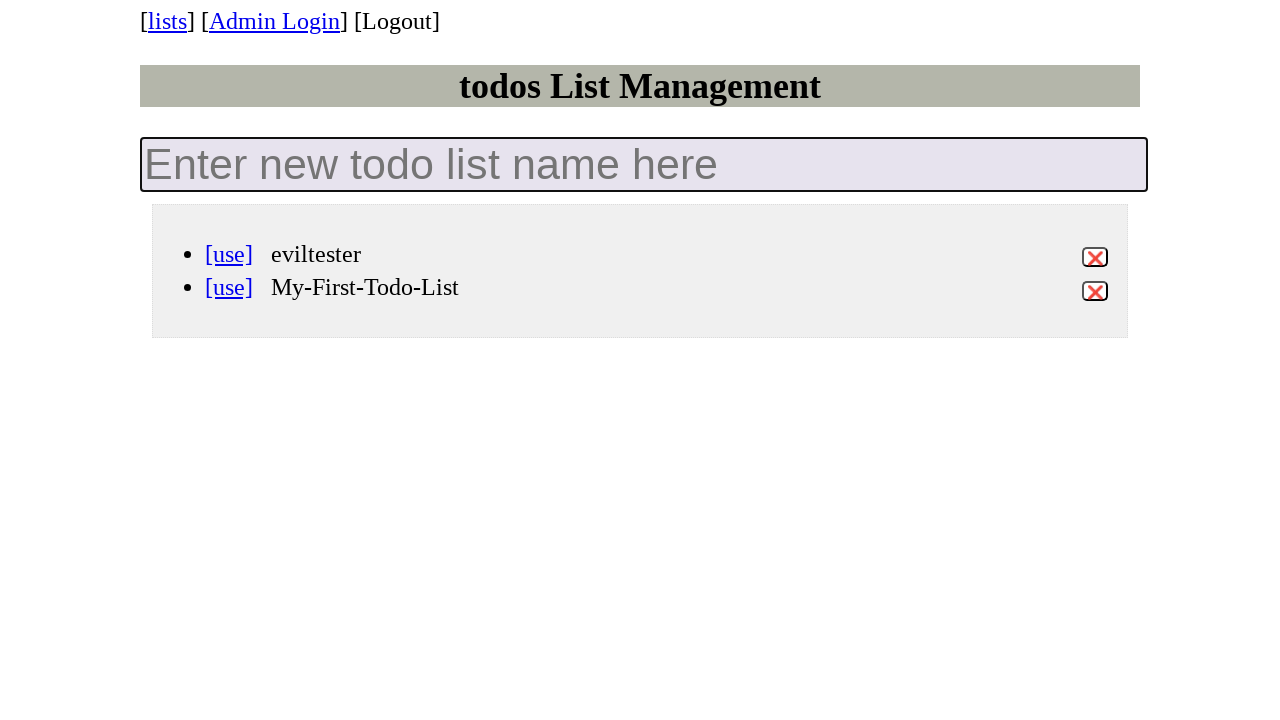

Verified todo list label text matches expected value 'My-First-Todo-List'
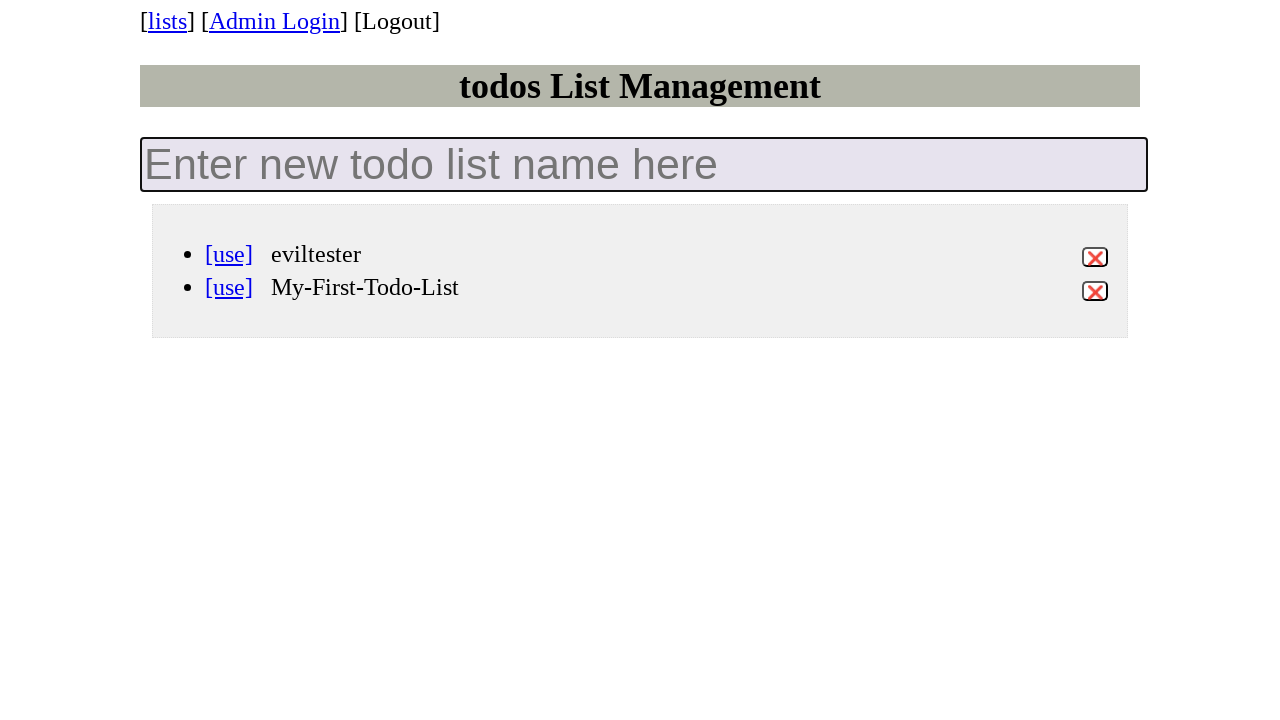

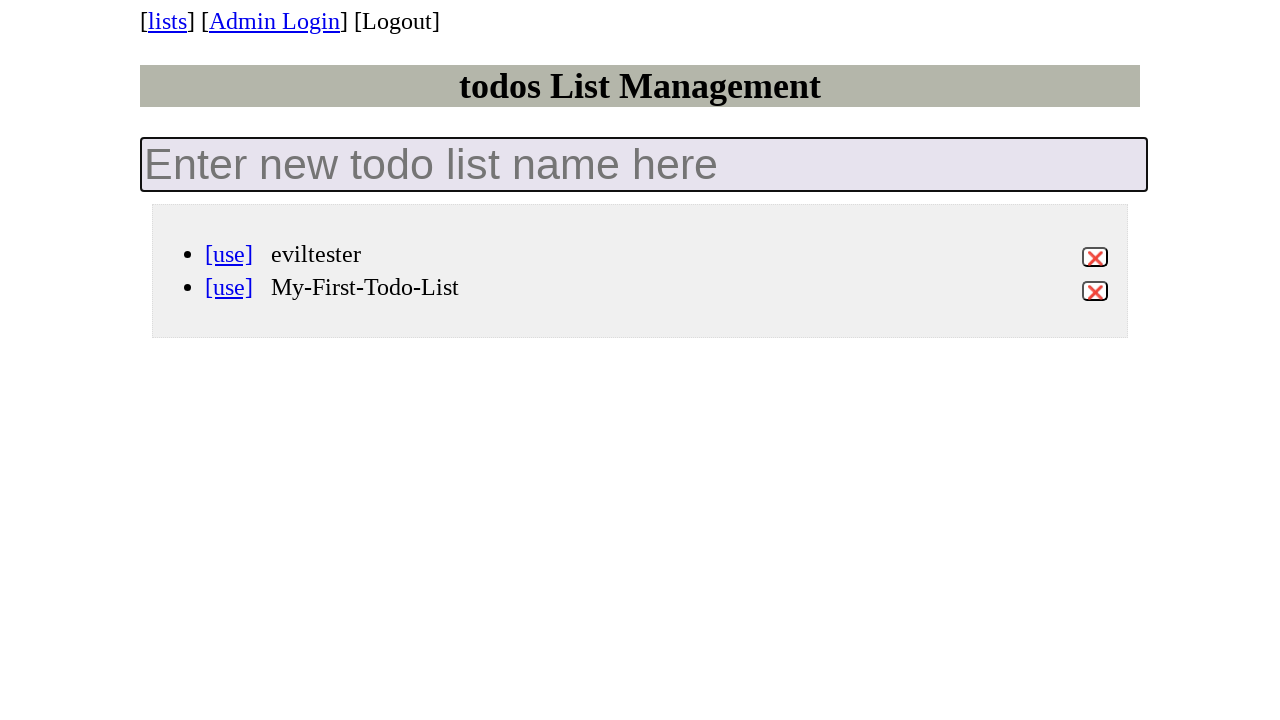